Tests opening a new browser window by navigating to a page, opening a new window, navigating to a different page in the new window, and verifying there are two window handles.

Starting URL: https://the-internet.herokuapp.com/windows

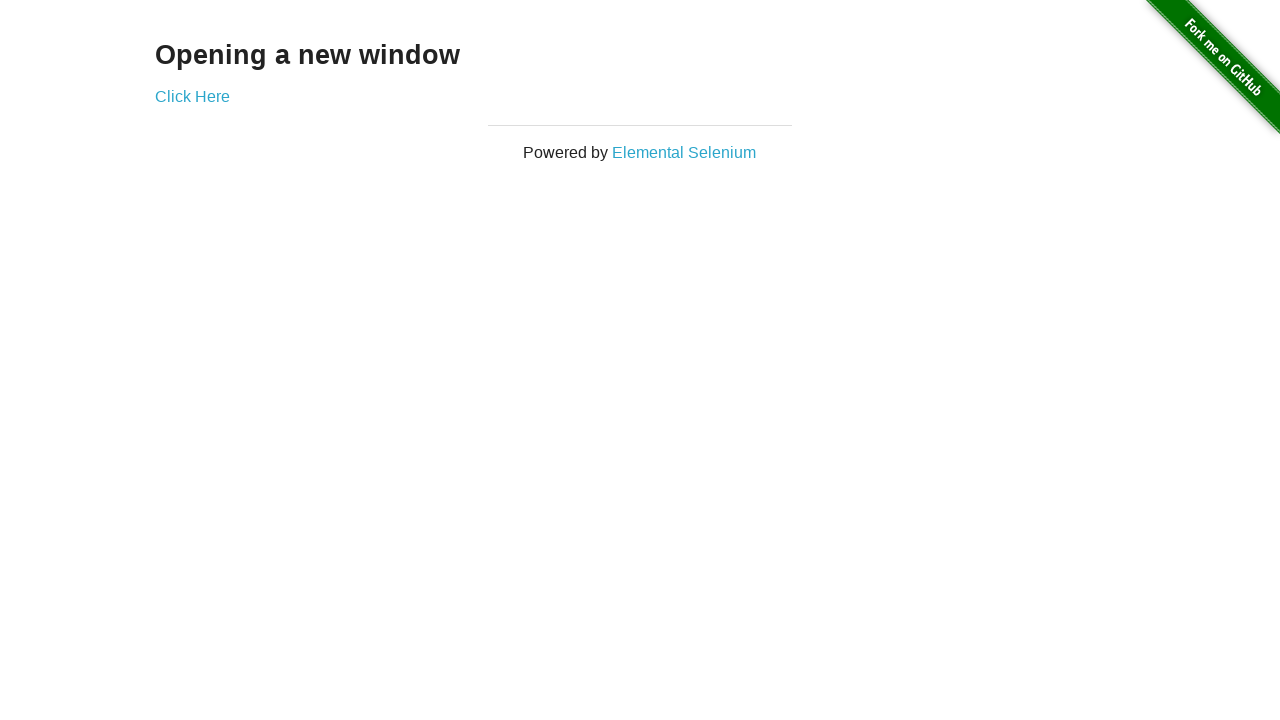

Navigated to the windows test page
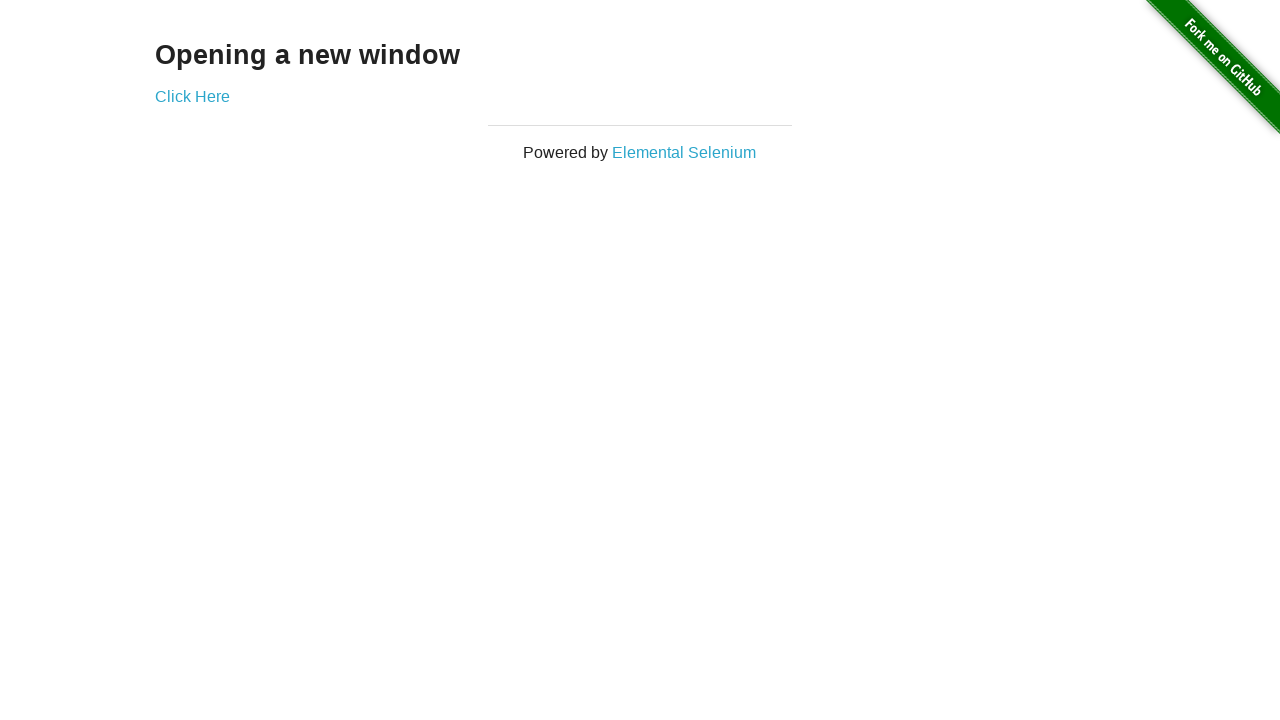

Opened a new browser window
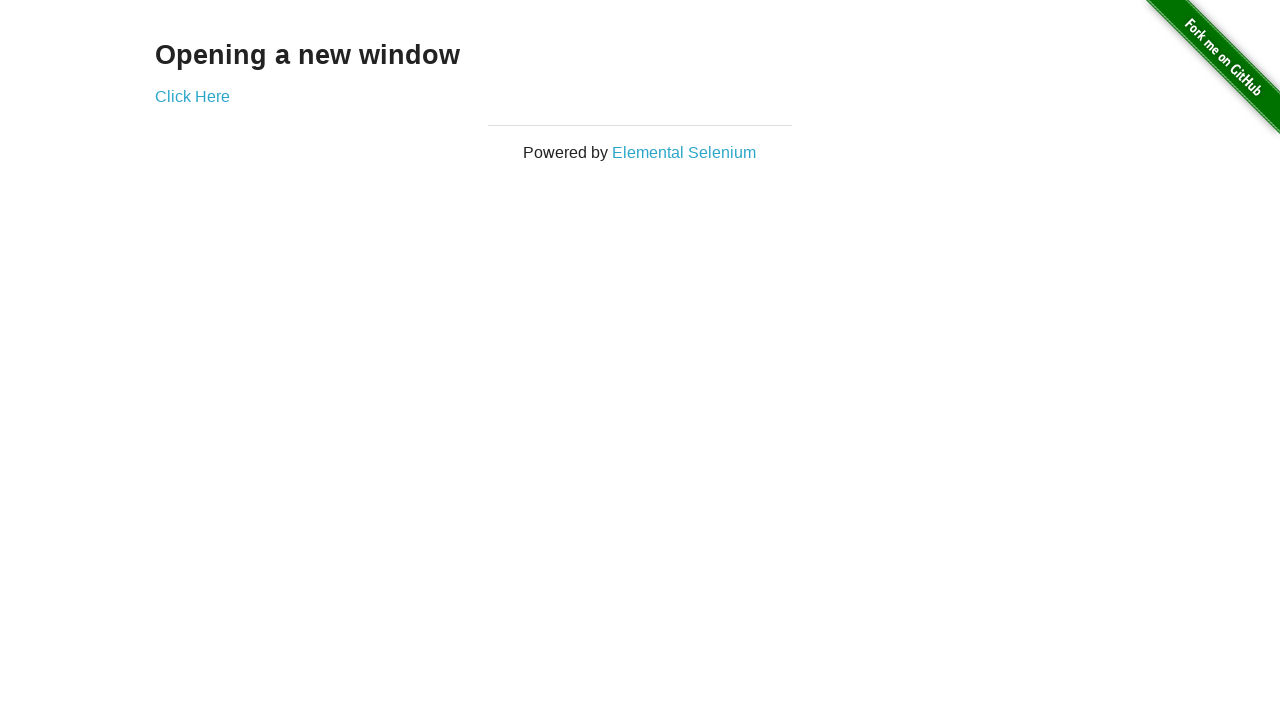

Navigated to typos page in the new window
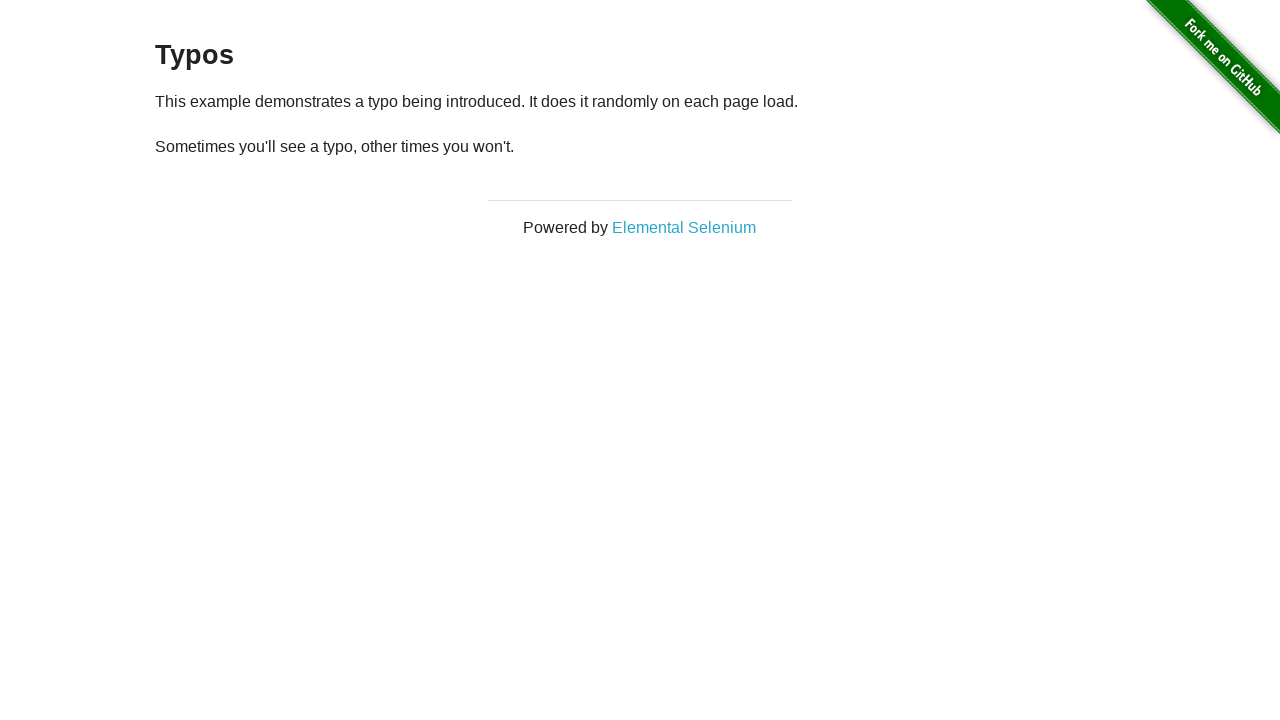

Verified that two window handles are open
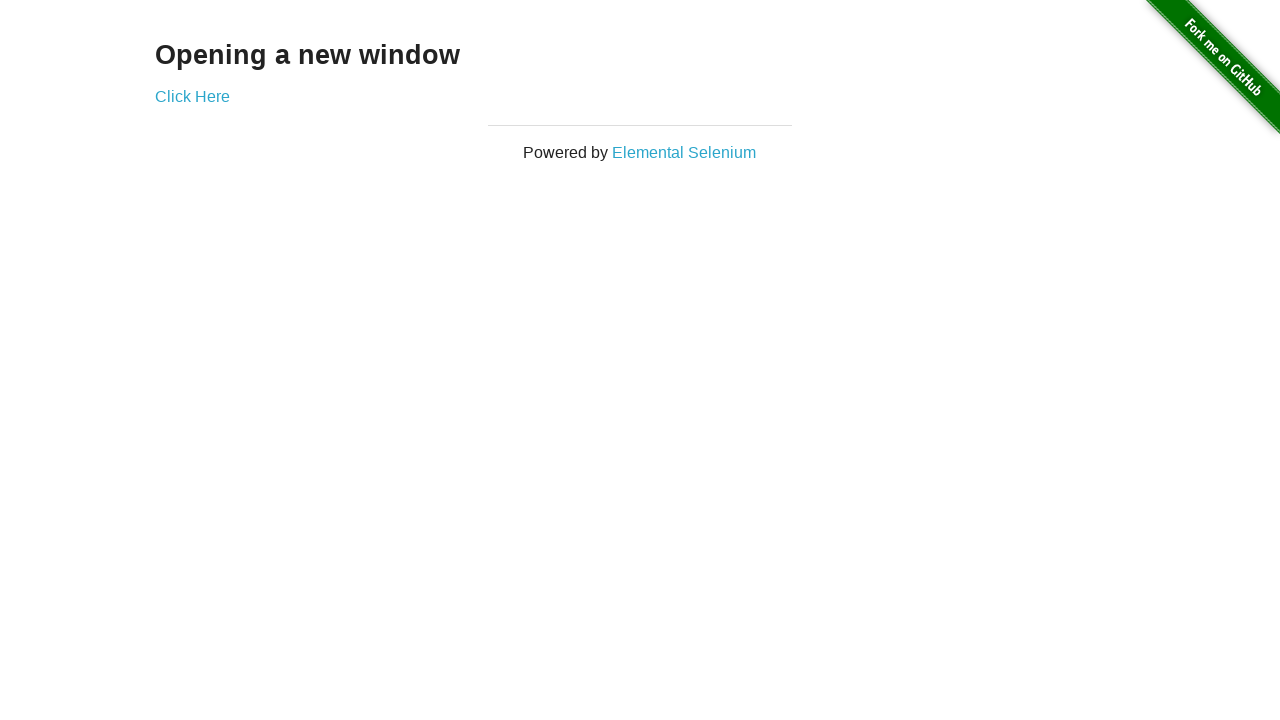

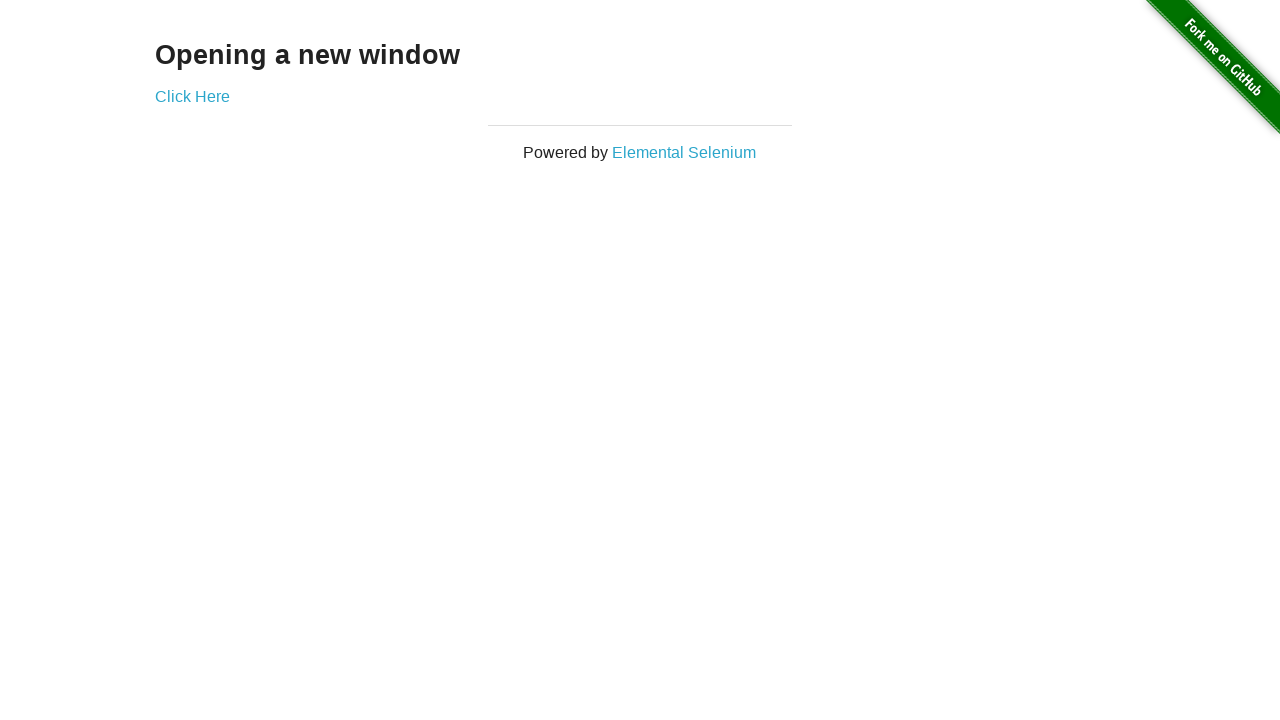